Navigates to the Coderbyte homepage and verifies the page loads successfully

Starting URL: https://coderbyte.com/

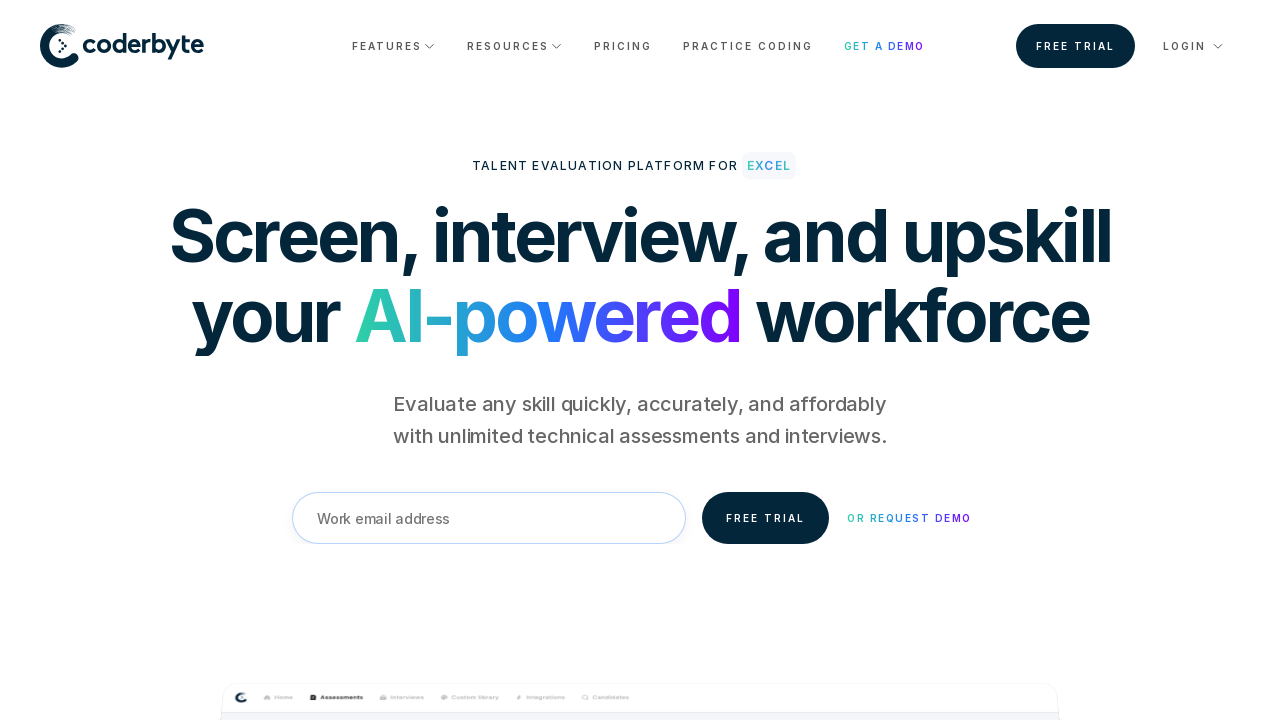

Waited for page to reach domcontentloaded state
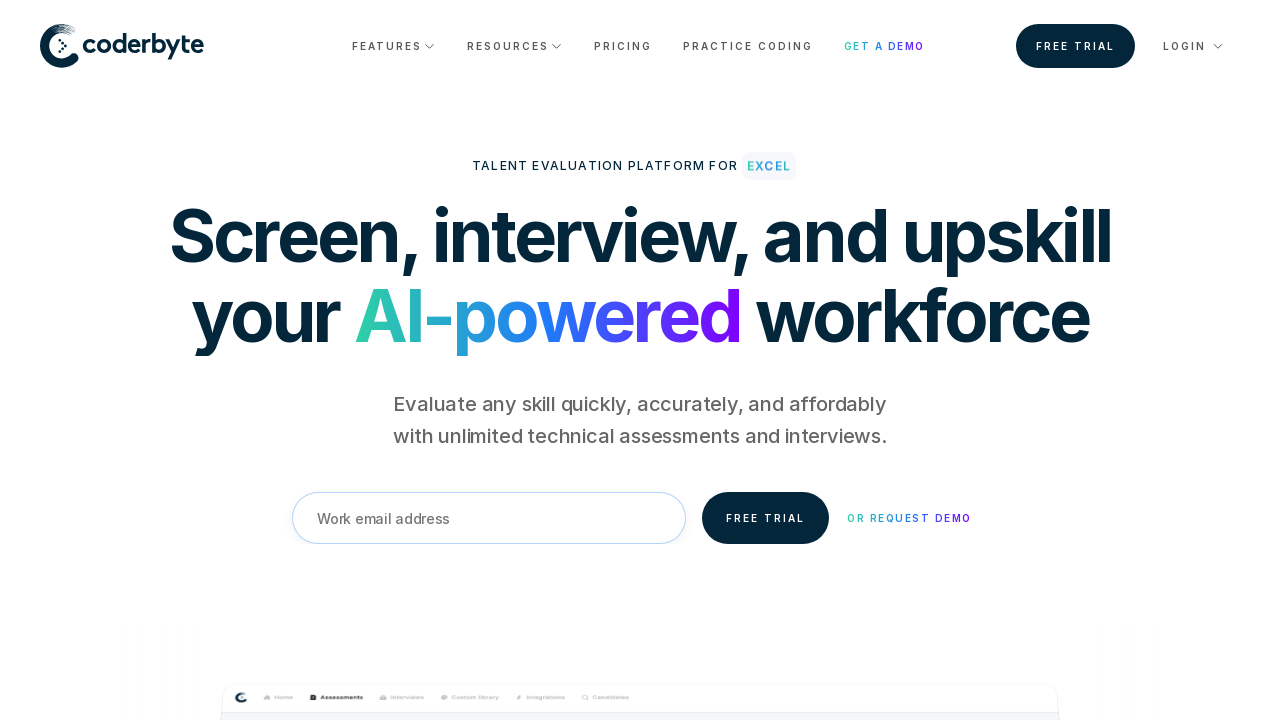

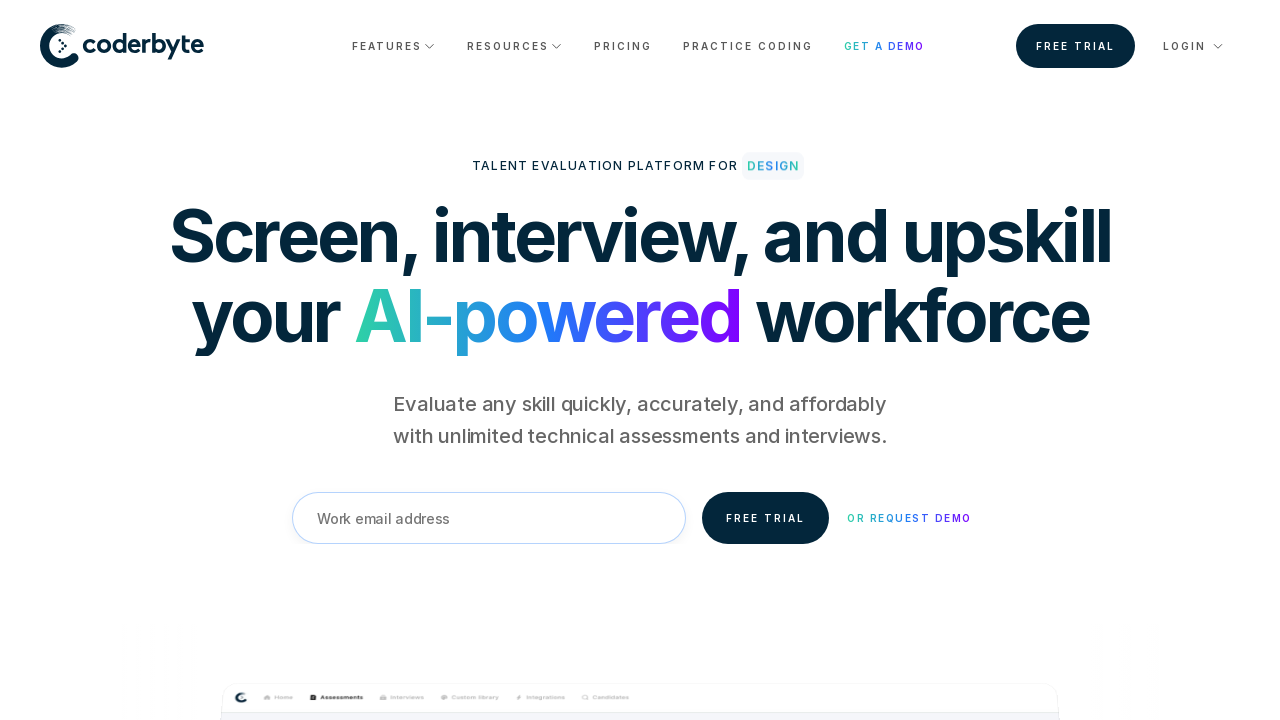